Navigates to a stock company page on Screener.in and expands the cash flow activity sections (Operating, Investing, and Financing) to view detailed financial data.

Starting URL: https://www.screener.in/company/RELIANCE/consolidated/

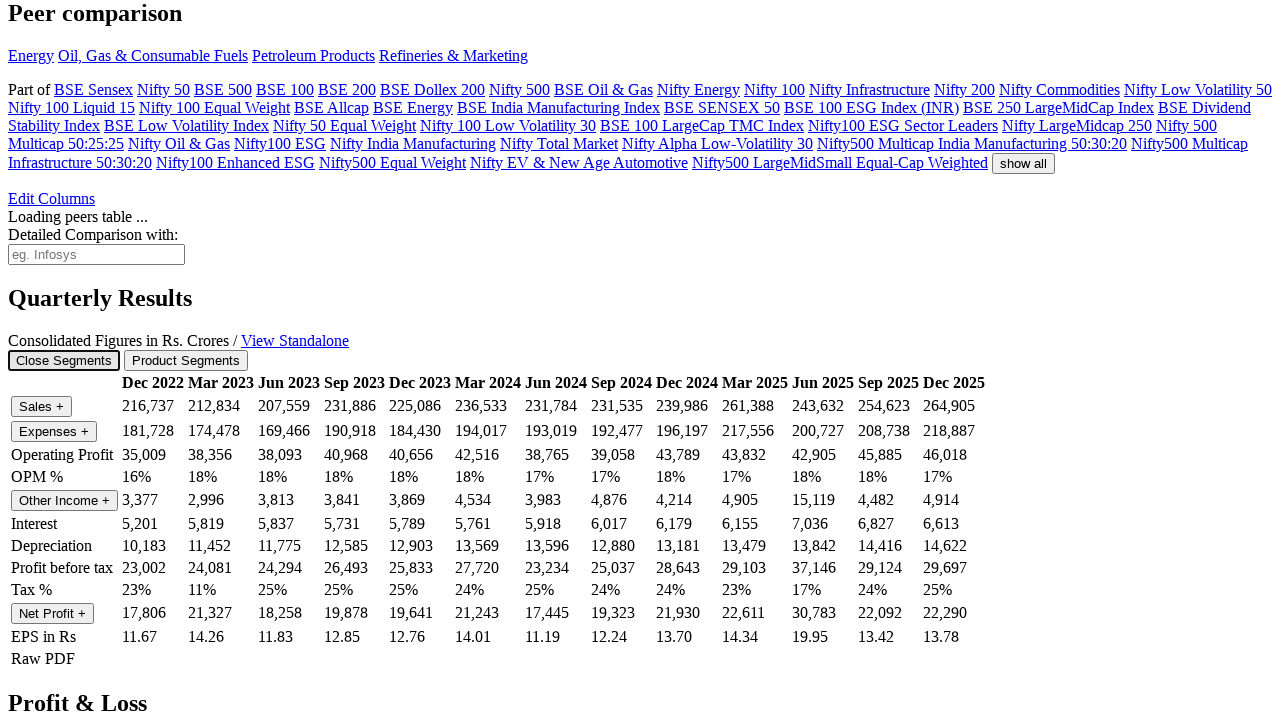

Cash flow section loaded on Reliance company page
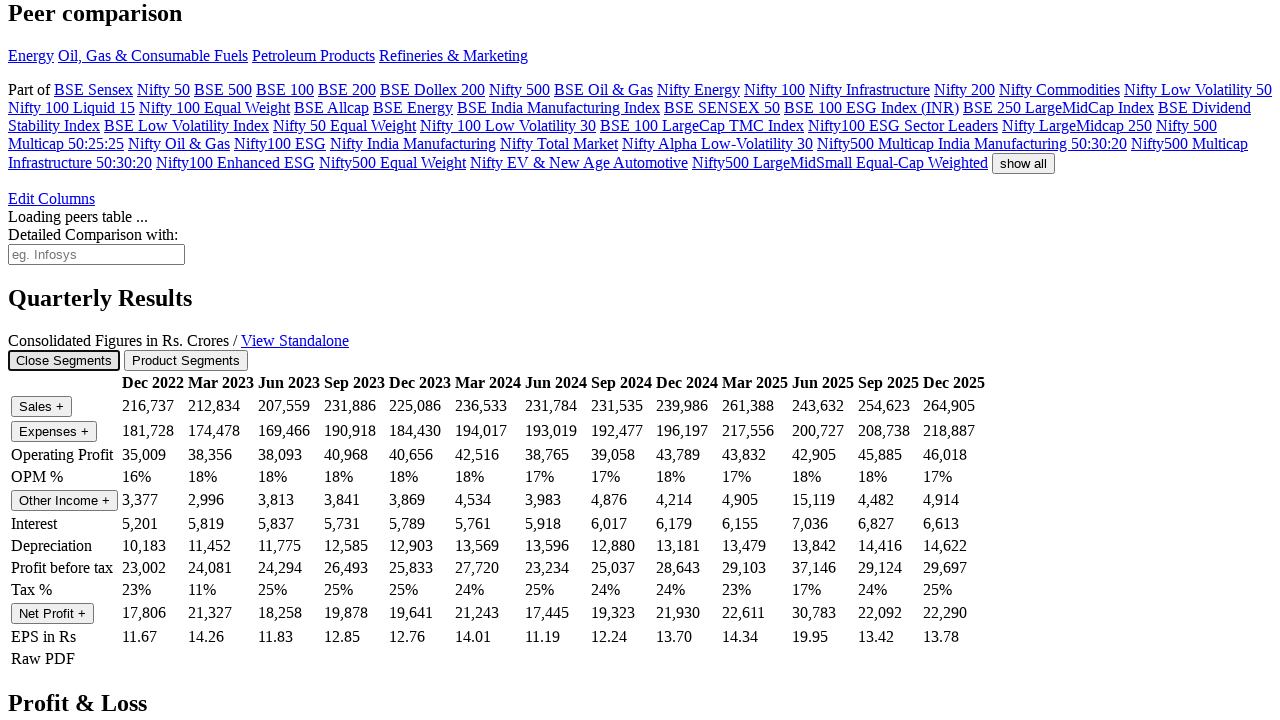

Clicked to expand Cash from Operating Activity section at (194, 361) on xpath=//button[contains(text(), 'Cash from Operating Activity')]/span
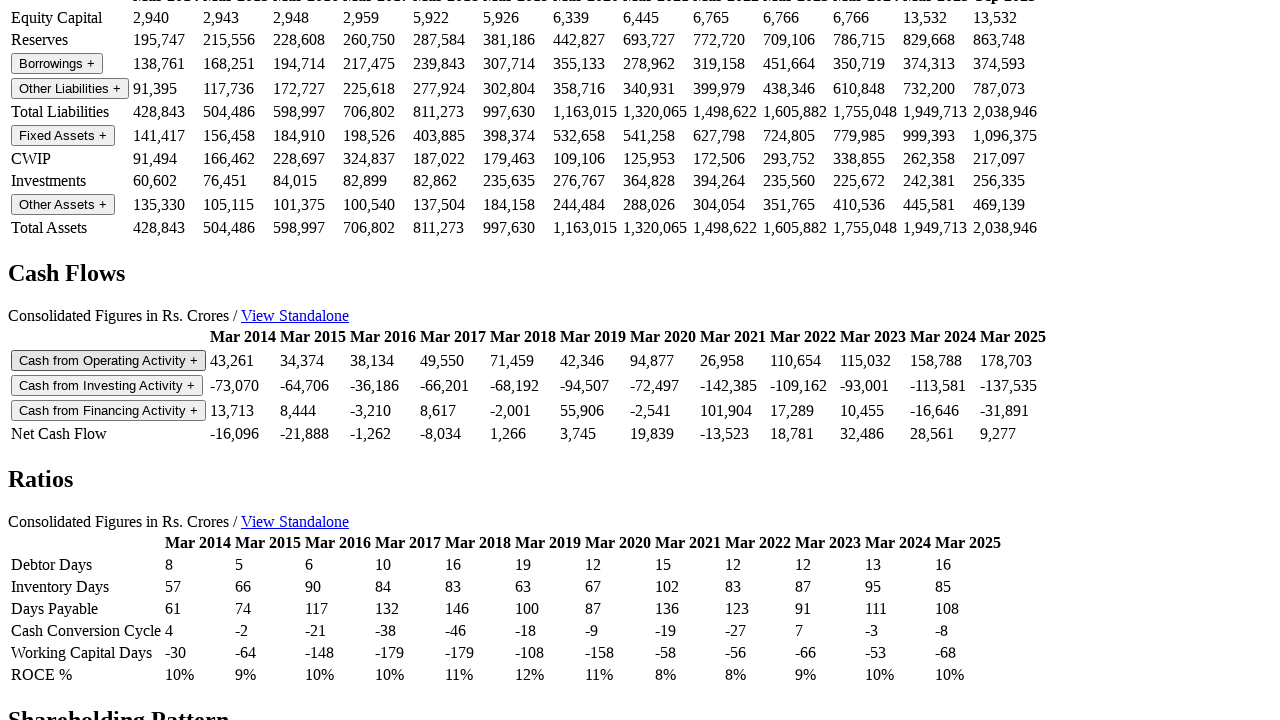

Waited for Operating Activity section to expand
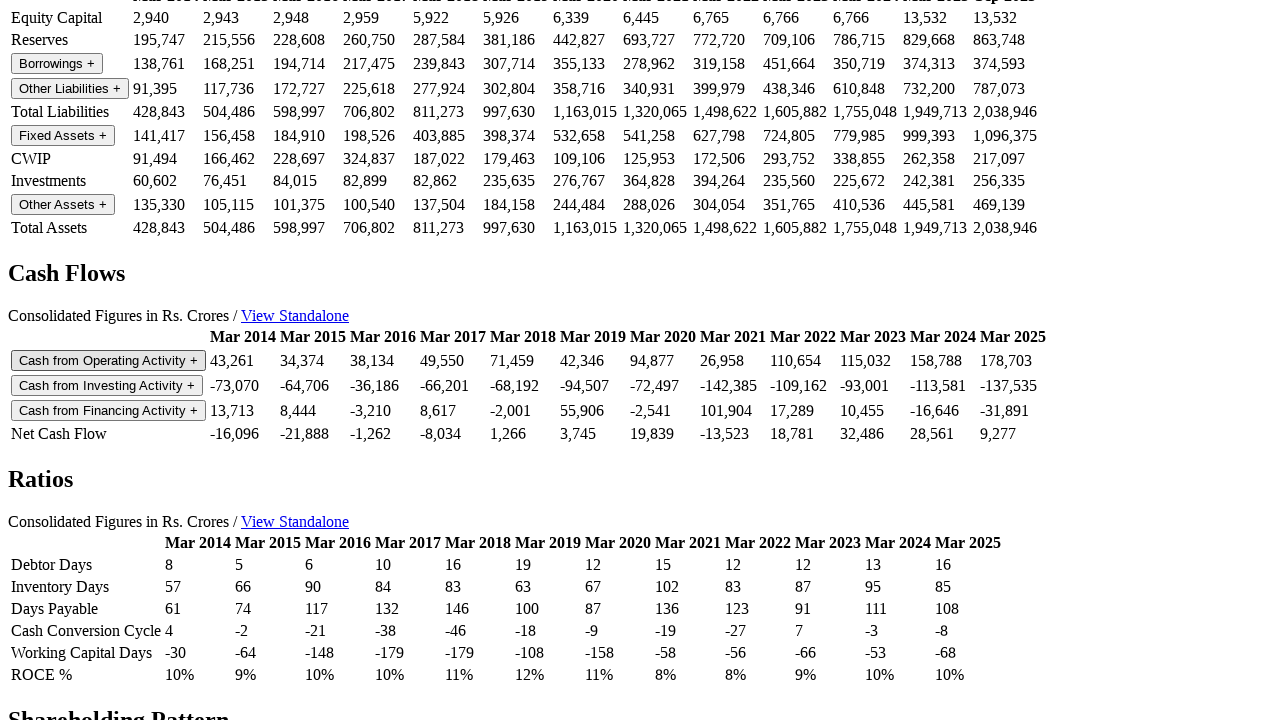

Clicked to expand Cash from Investing Activity section at (191, 386) on xpath=//button[contains(text(), 'Cash from Investing Activity')]/span
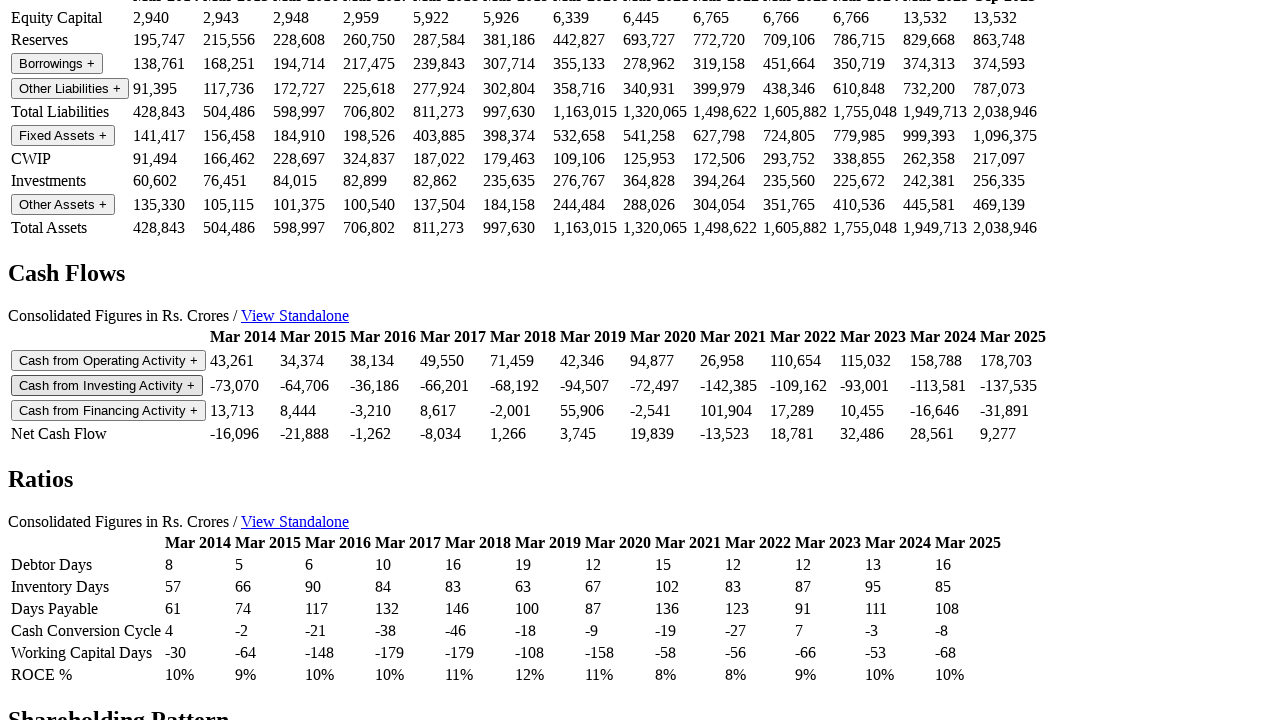

Waited for Investing Activity section to expand
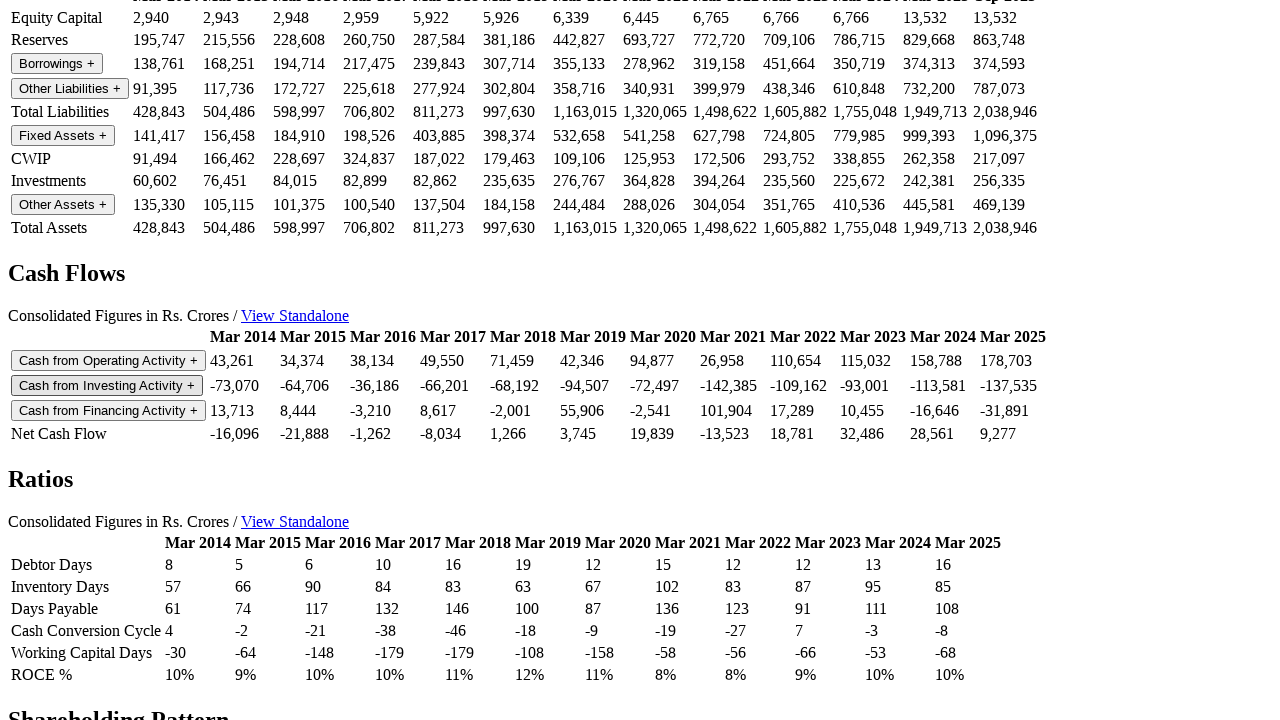

Clicked to expand Cash from Financing Activity section at (194, 411) on xpath=//button[contains(text(), 'Cash from Financing Activity')]/span
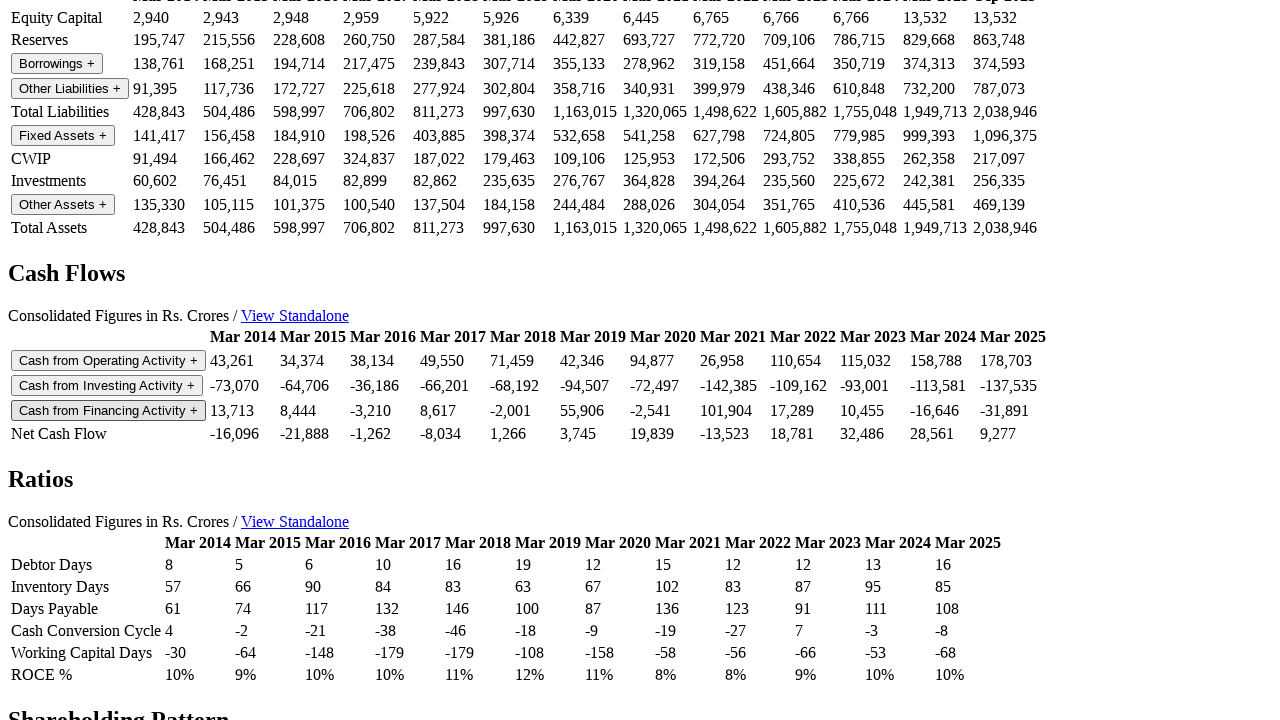

Waited for Financing Activity section to expand
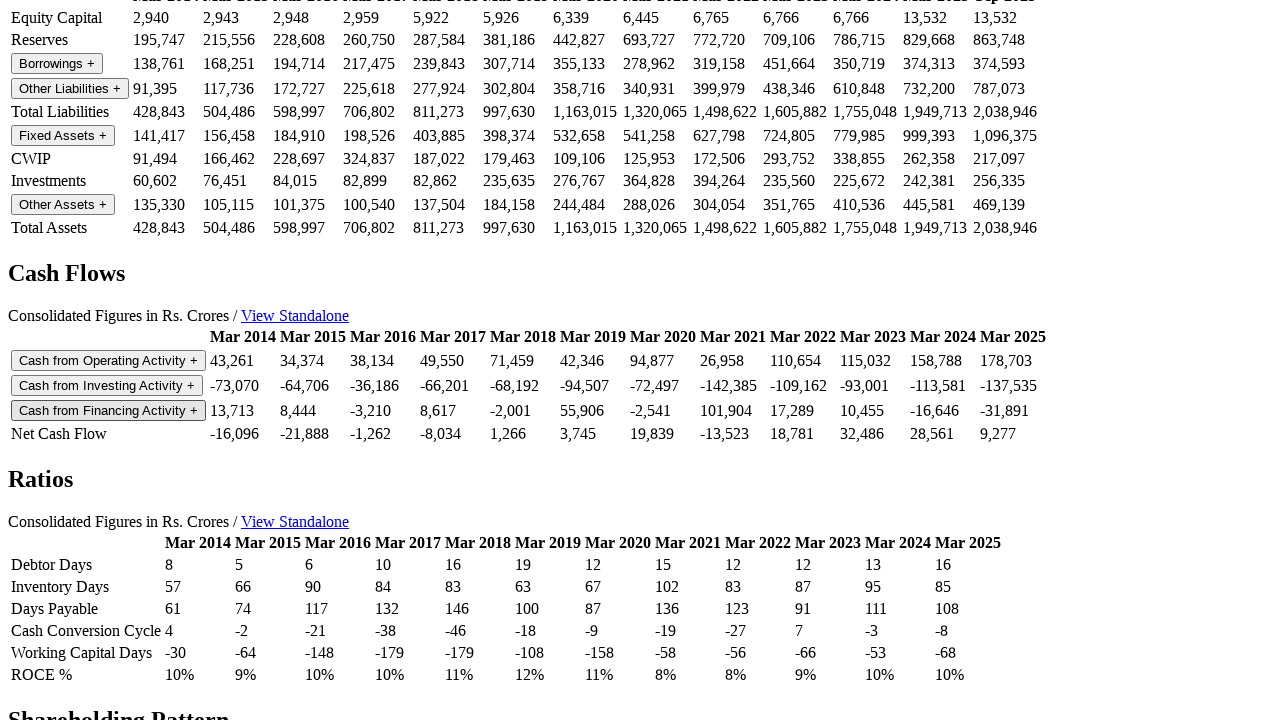

Verified Net Cash Flow row is visible with all cash flow sections expanded
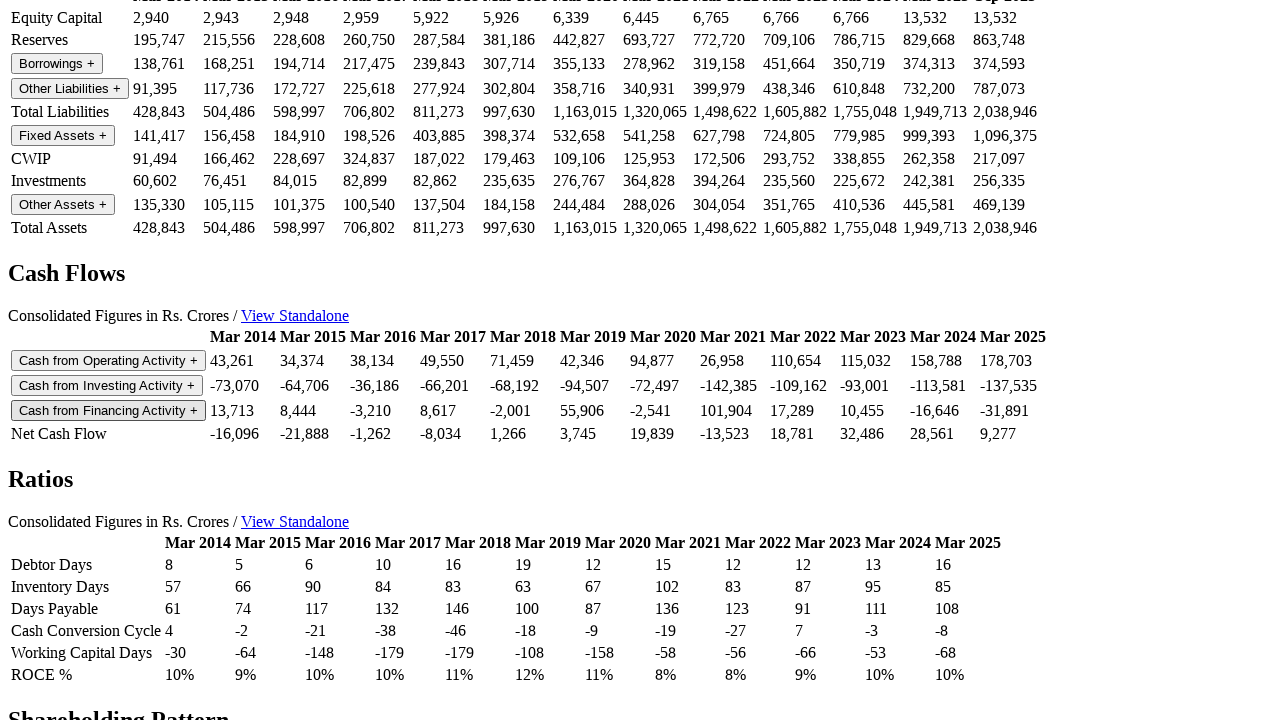

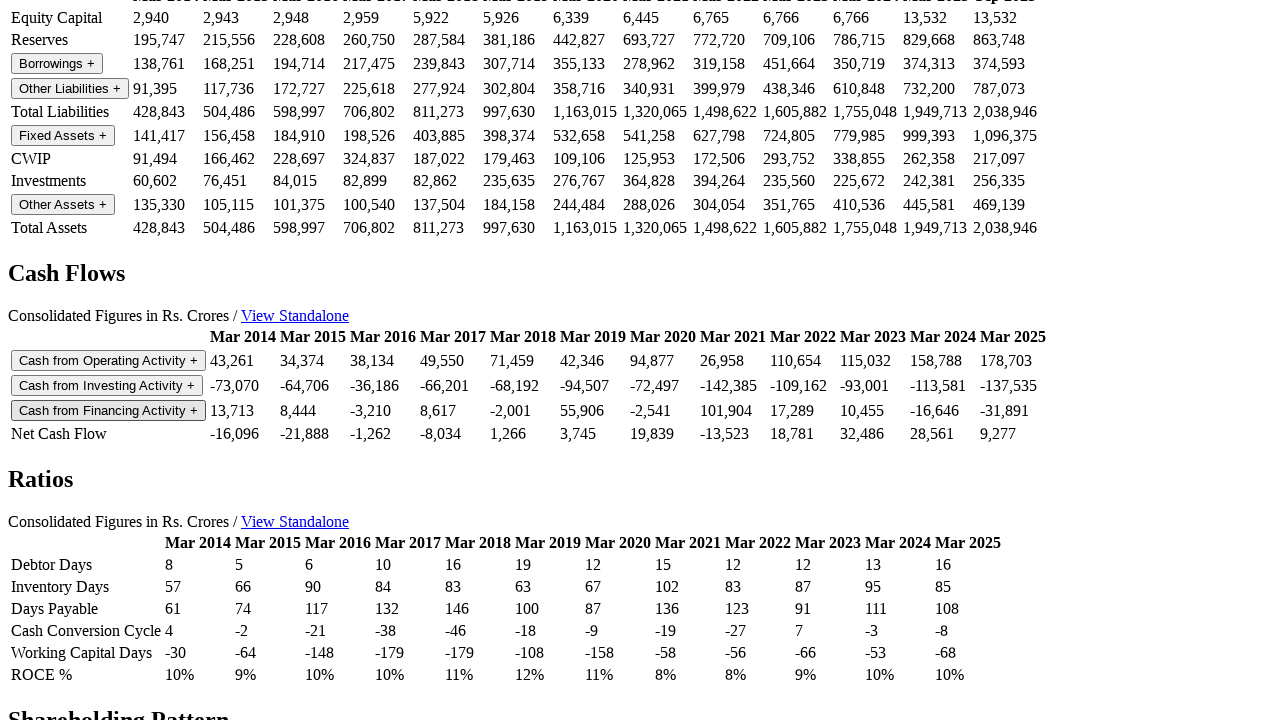